Tests that the currently applied filter is highlighted with the selected class

Starting URL: https://demo.playwright.dev/todomvc

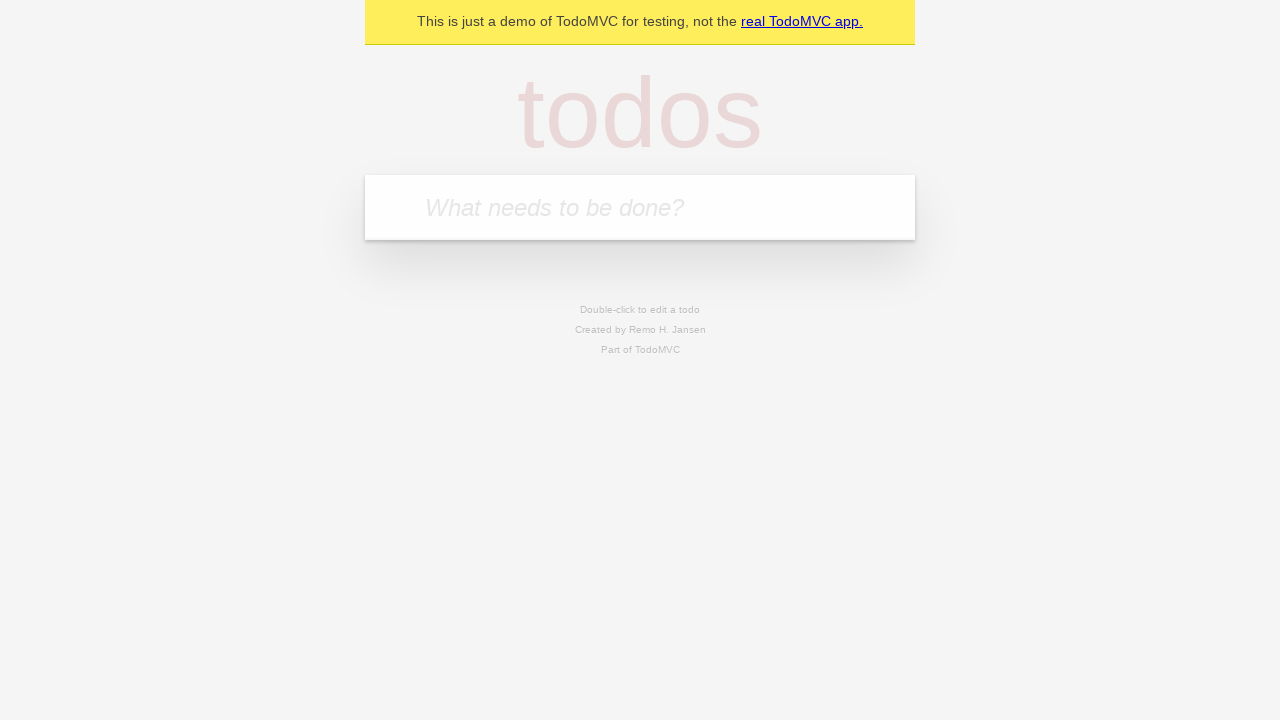

Filled todo input with 'buy some cheese' on internal:attr=[placeholder="What needs to be done?"i]
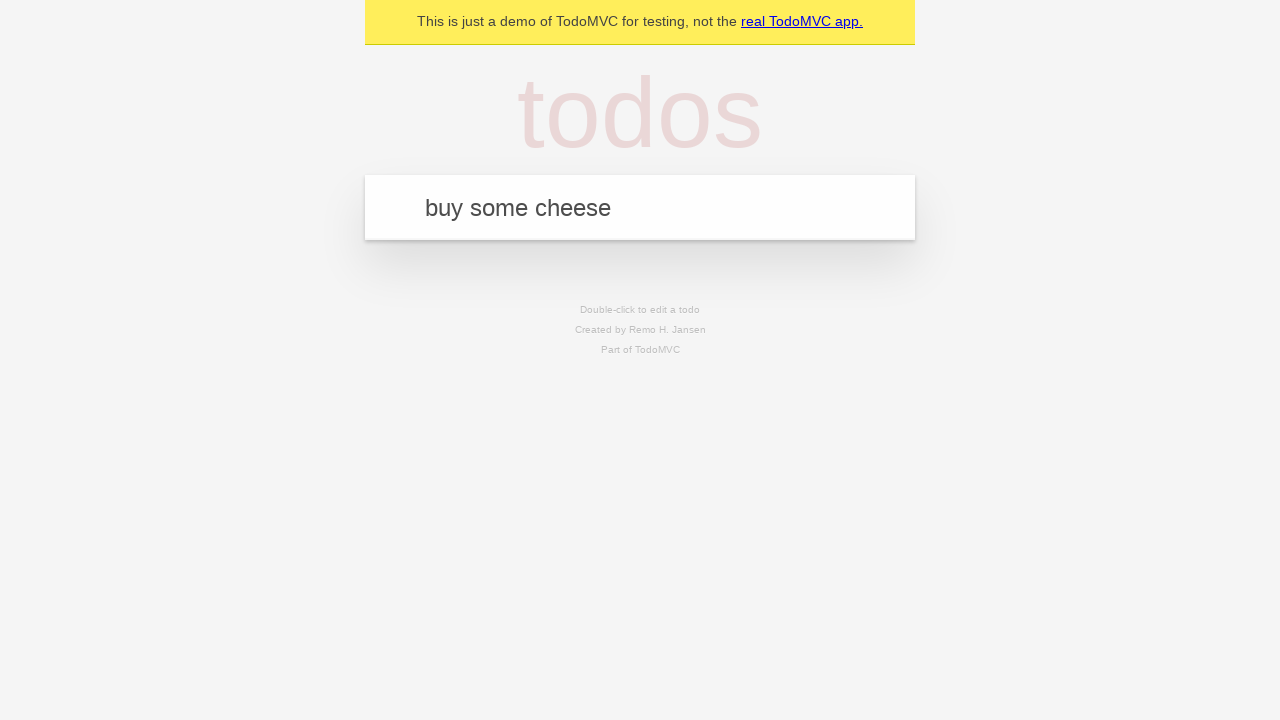

Pressed Enter to create todo 'buy some cheese' on internal:attr=[placeholder="What needs to be done?"i]
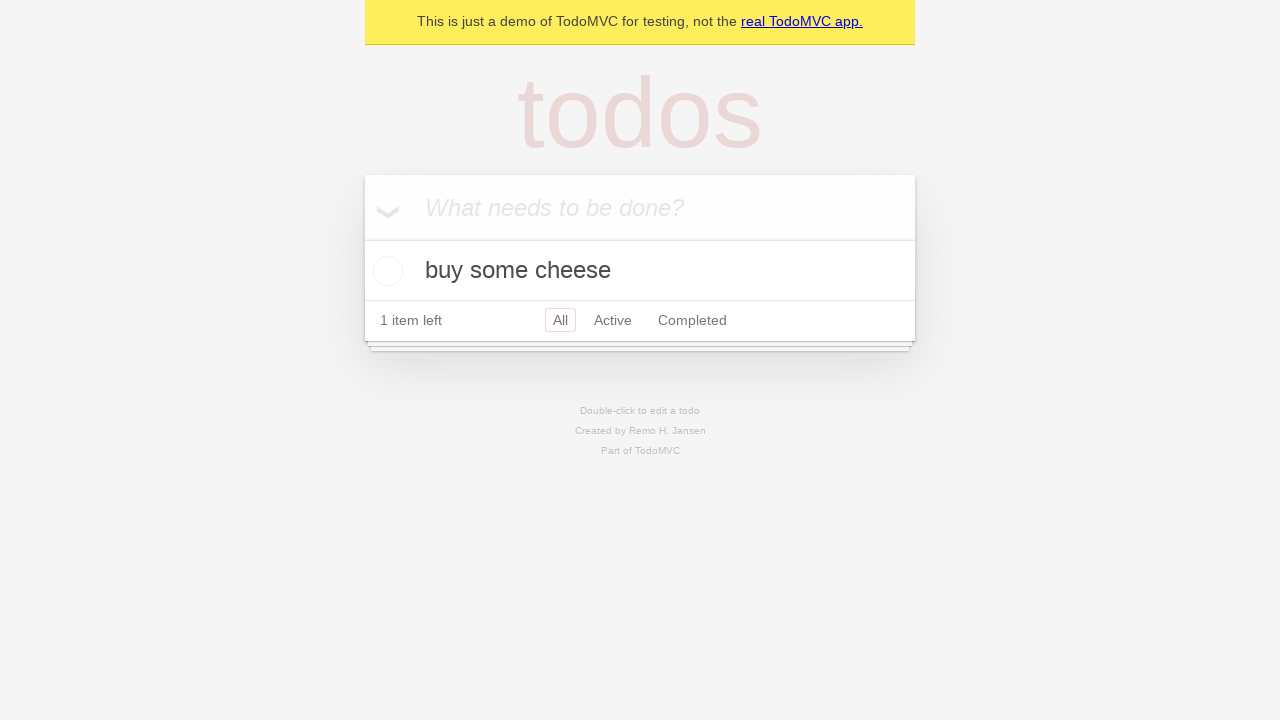

Filled todo input with 'feed the cat' on internal:attr=[placeholder="What needs to be done?"i]
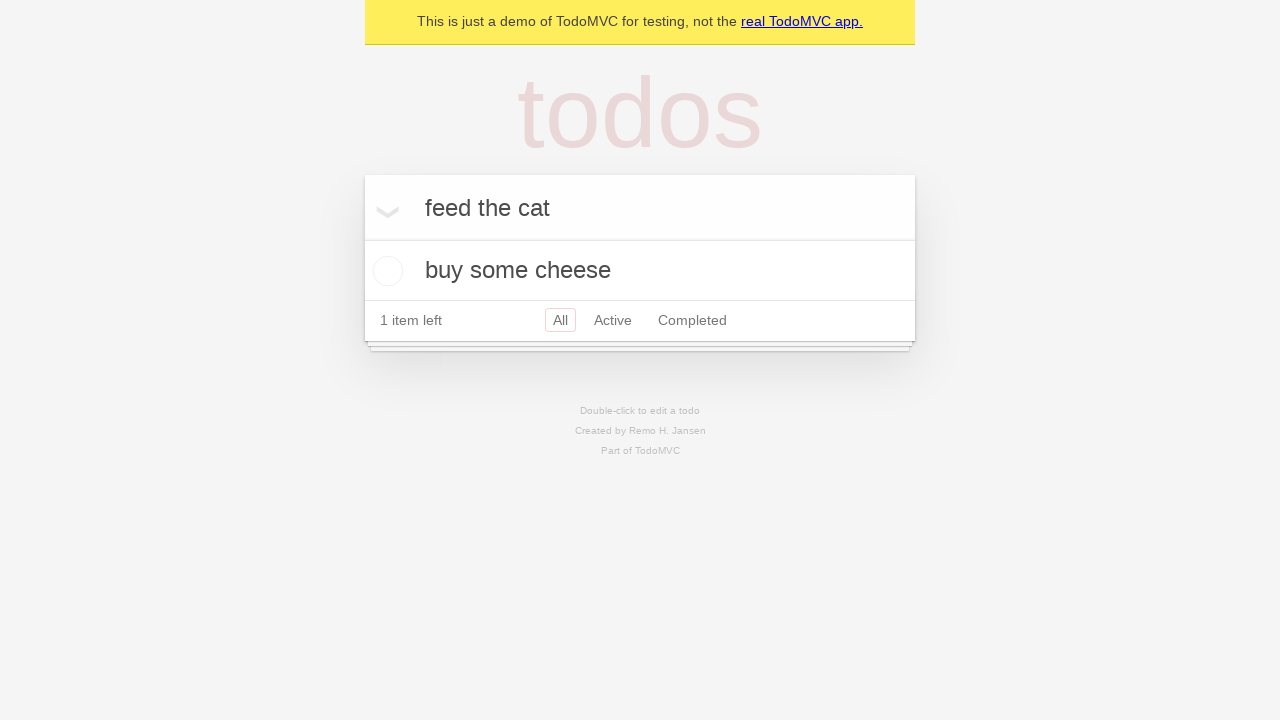

Pressed Enter to create todo 'feed the cat' on internal:attr=[placeholder="What needs to be done?"i]
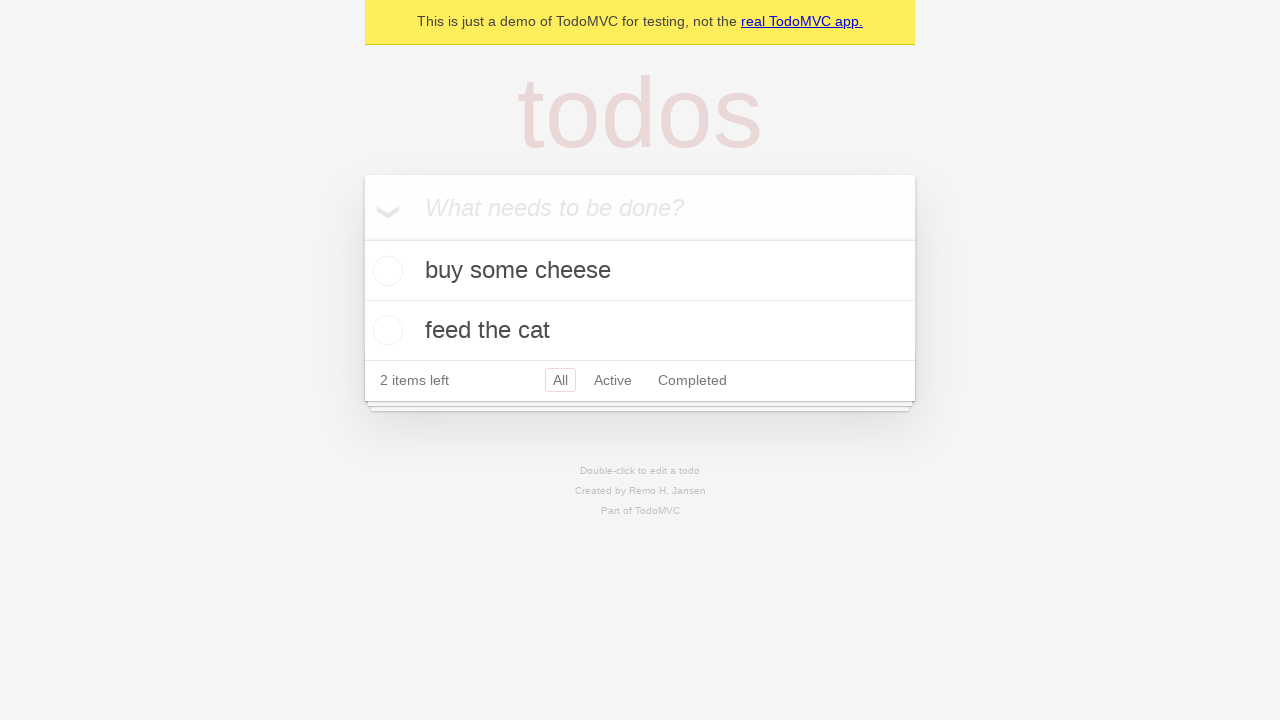

Filled todo input with 'book a doctors appointment' on internal:attr=[placeholder="What needs to be done?"i]
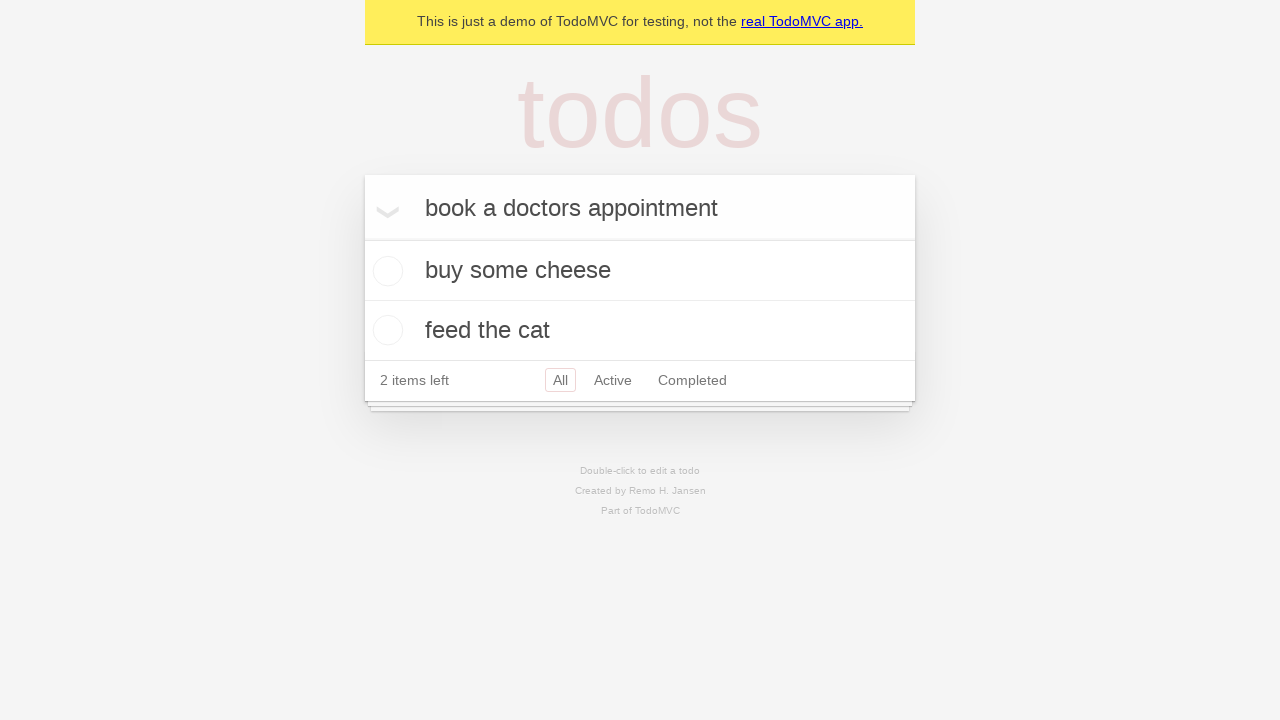

Pressed Enter to create todo 'book a doctors appointment' on internal:attr=[placeholder="What needs to be done?"i]
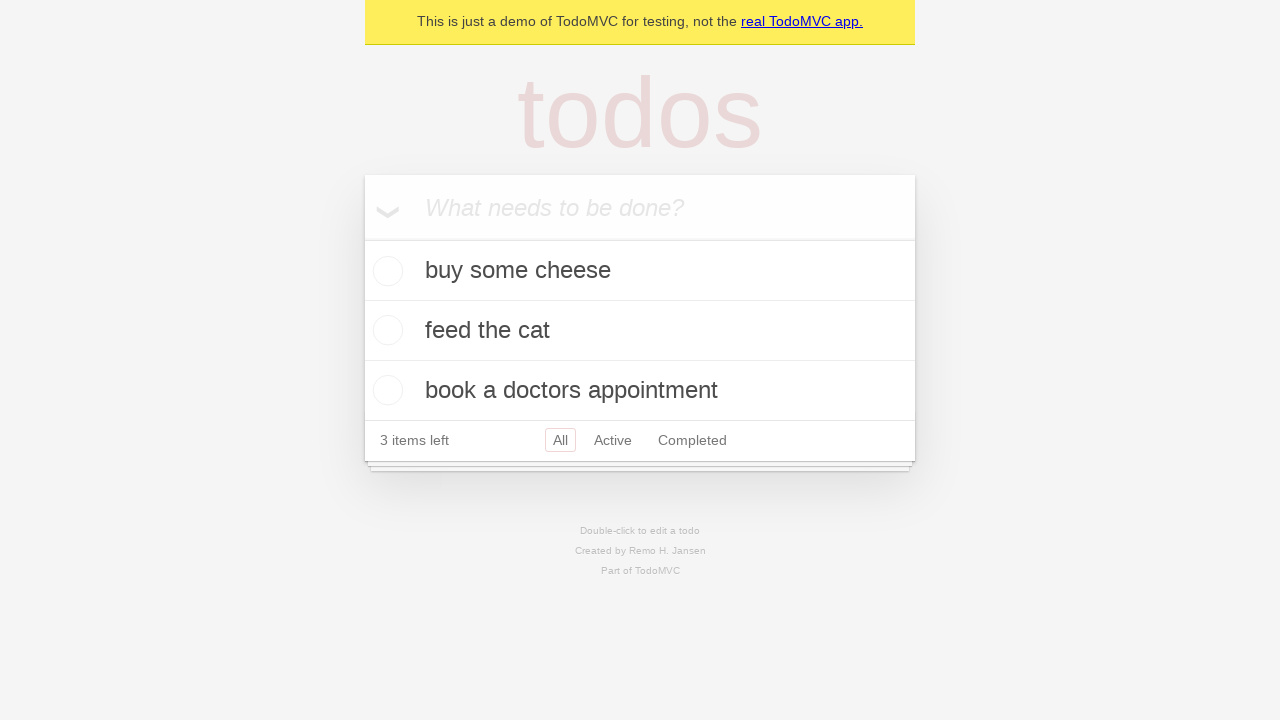

Waited for all 3 todos to be created
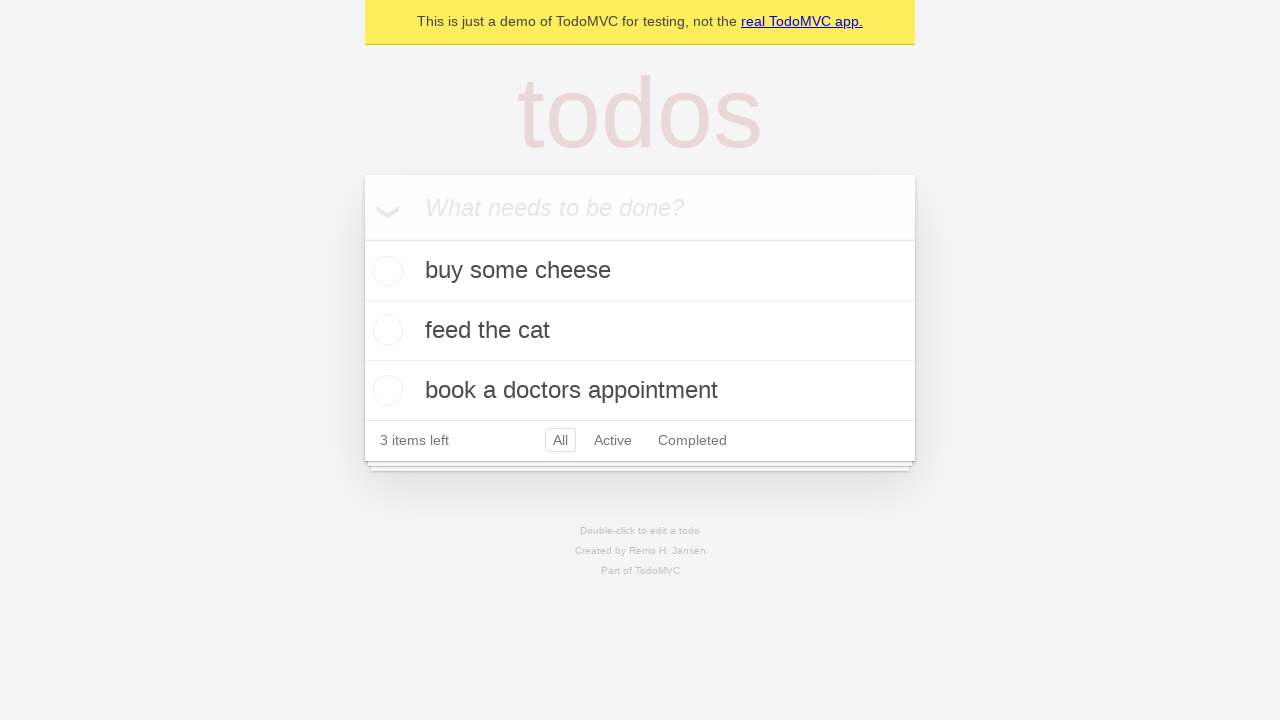

Clicked Active filter link at (613, 440) on internal:role=link[name="Active"i]
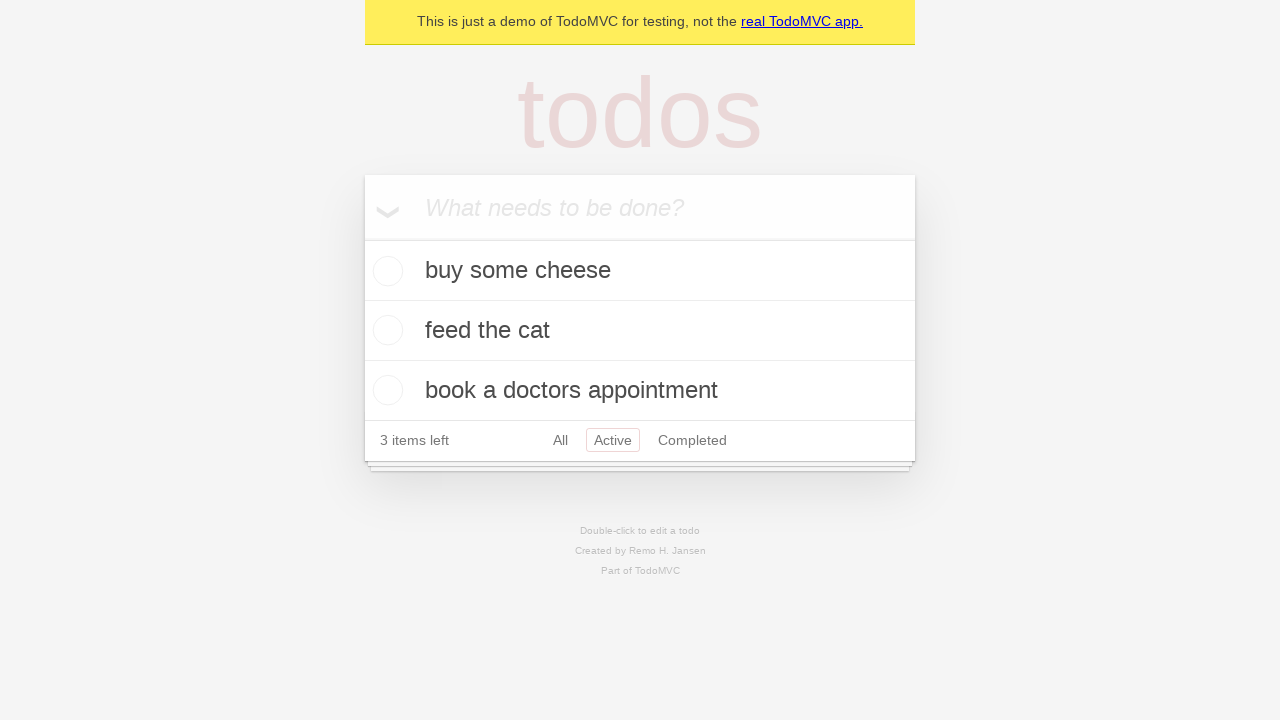

Clicked Completed filter link at (692, 440) on internal:role=link[name="Completed"i]
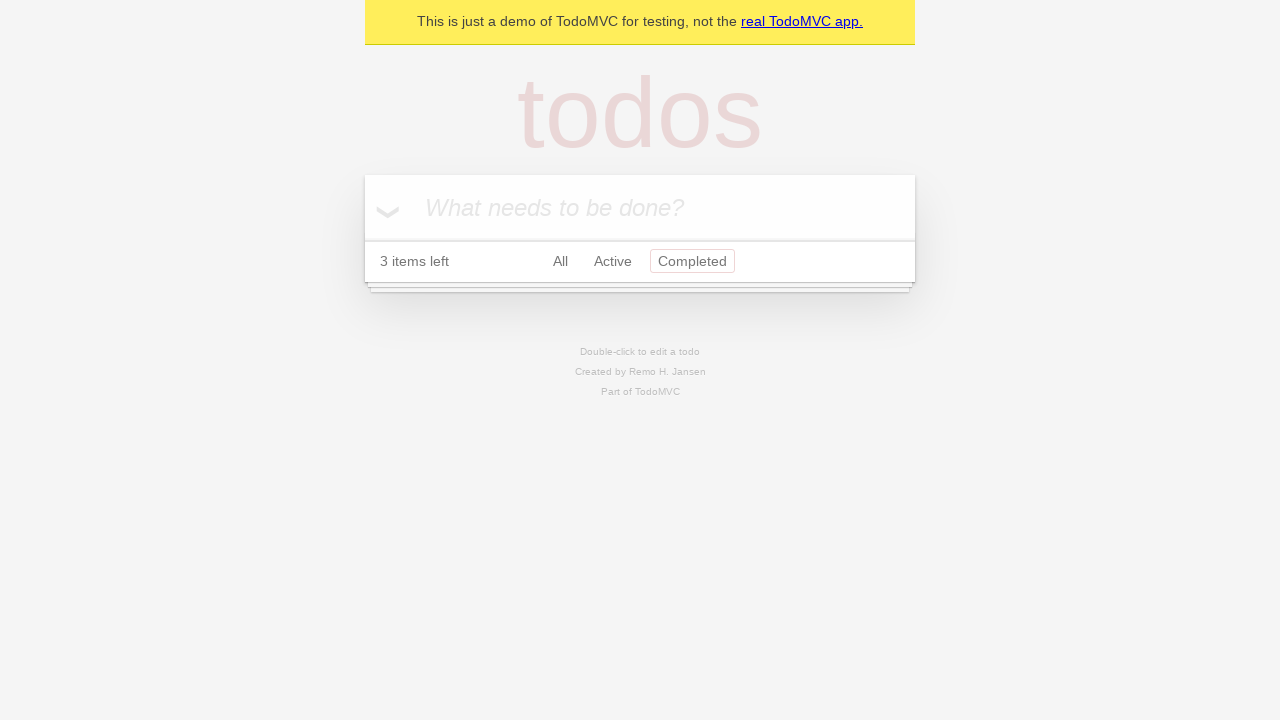

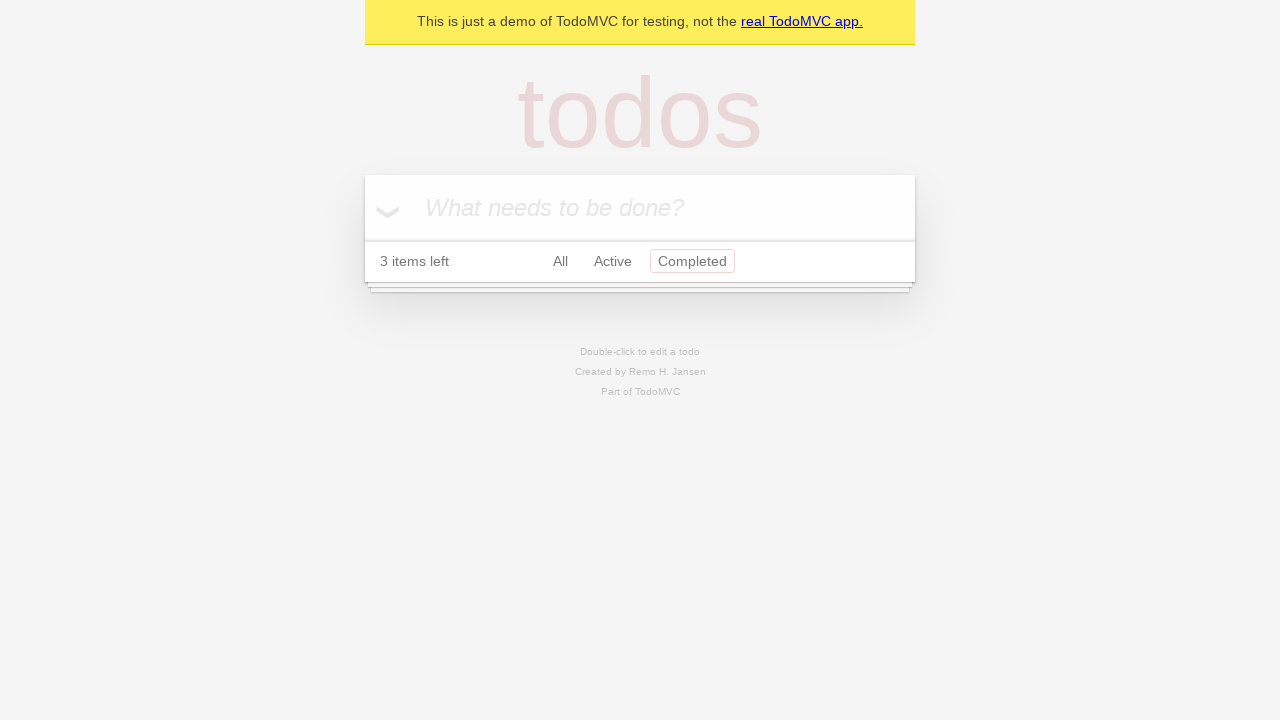